Tests double-click interaction on a button that triggers a JavaScript event displaying a message

Starting URL: https://automationfc.github.io/basic-form/index.html

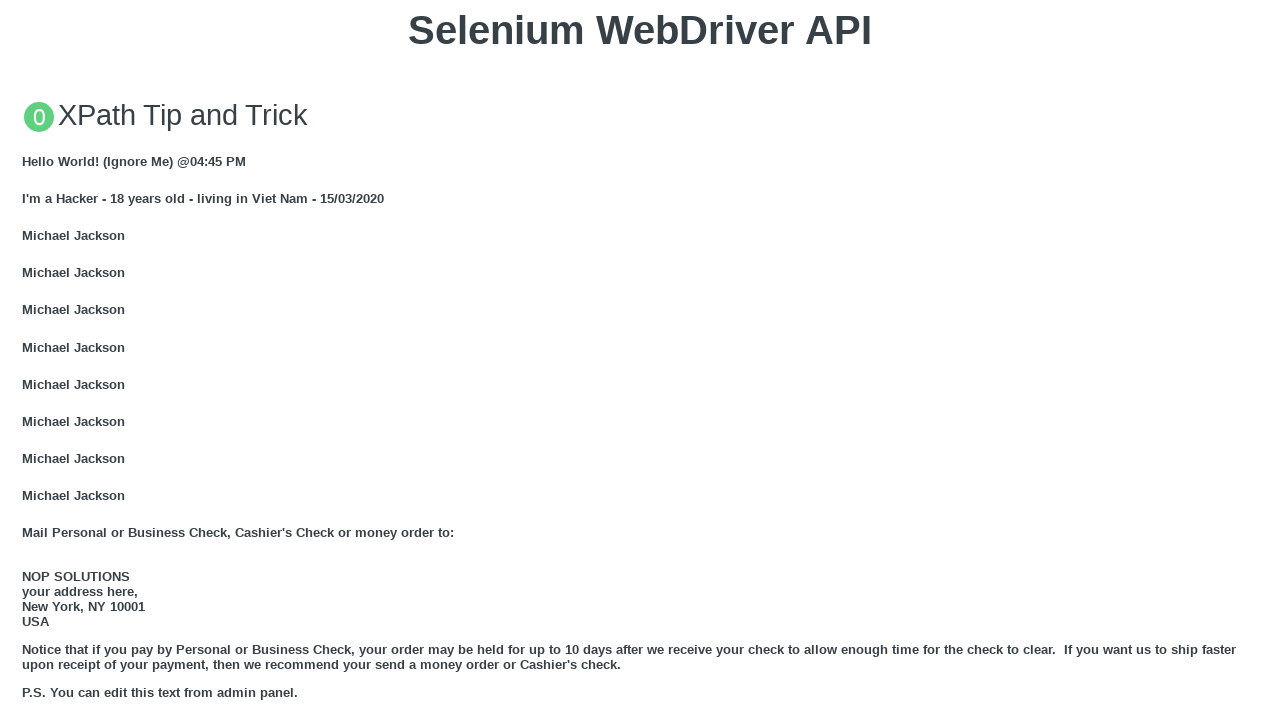

Double-clicked the button that triggers doubleClickMe() JavaScript event at (640, 361) on xpath=//button[@ondblclick='doubleClickMe()']
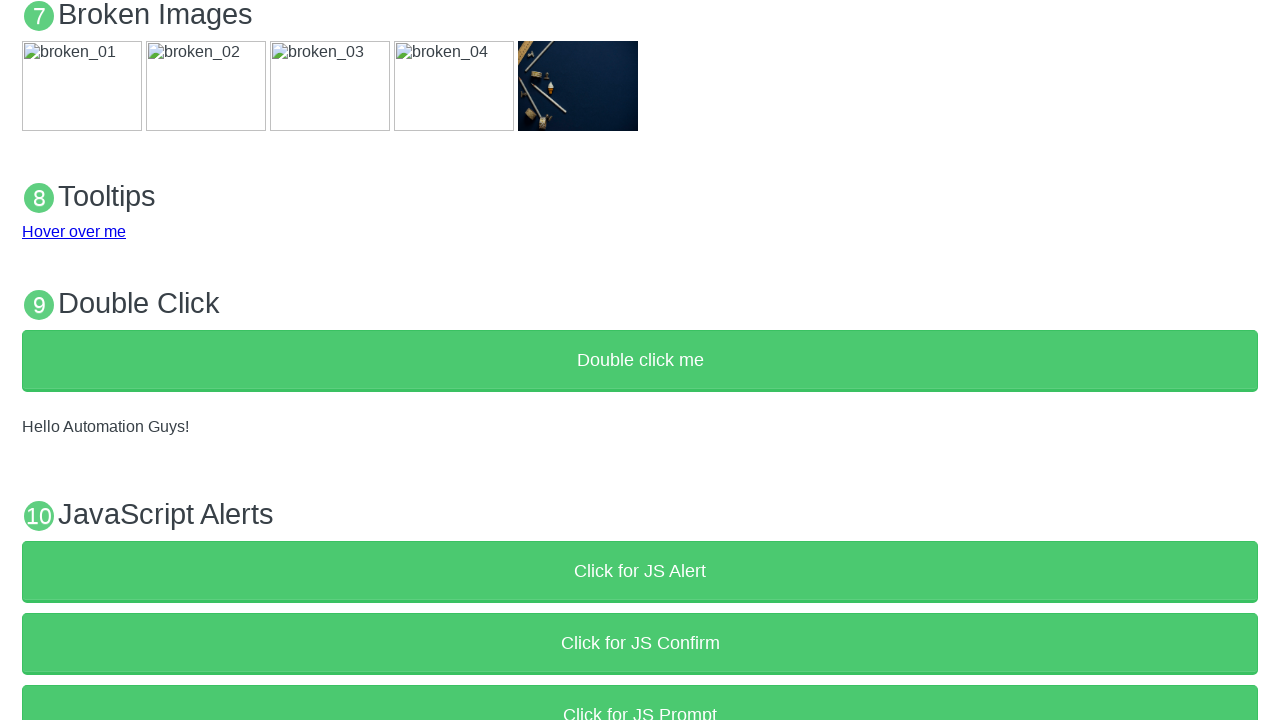

Message appeared in demo element after double-click
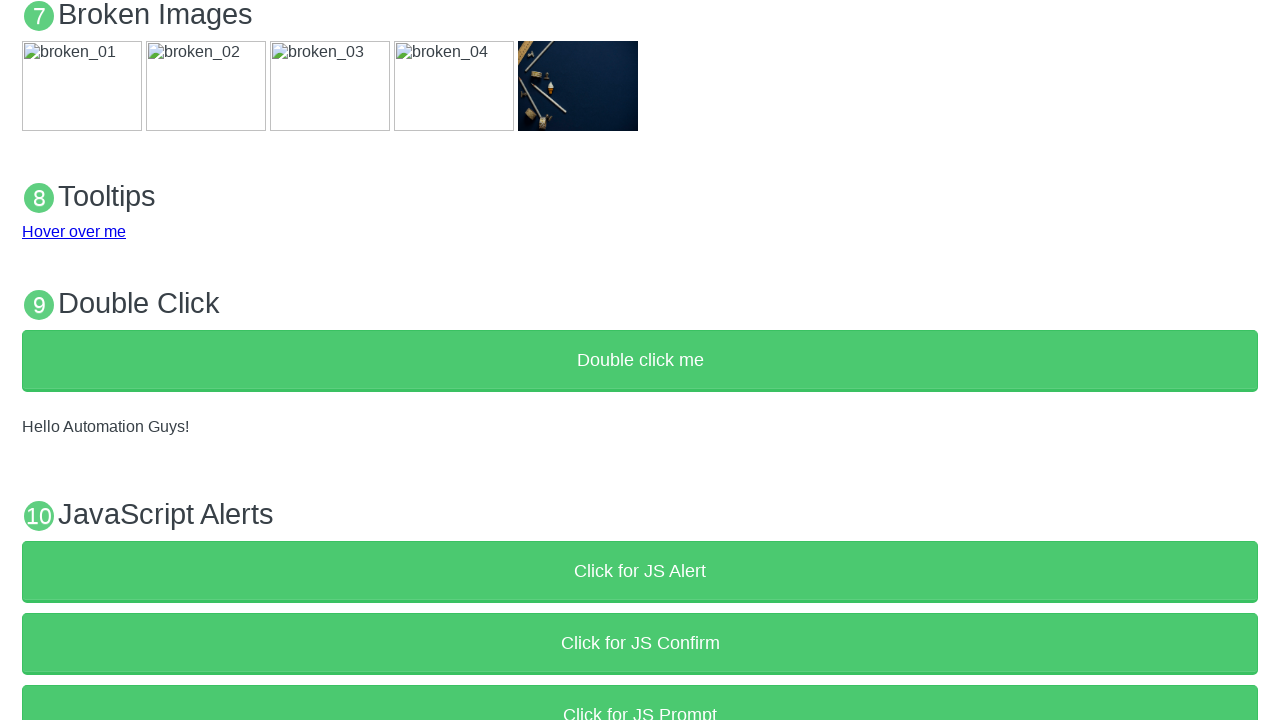

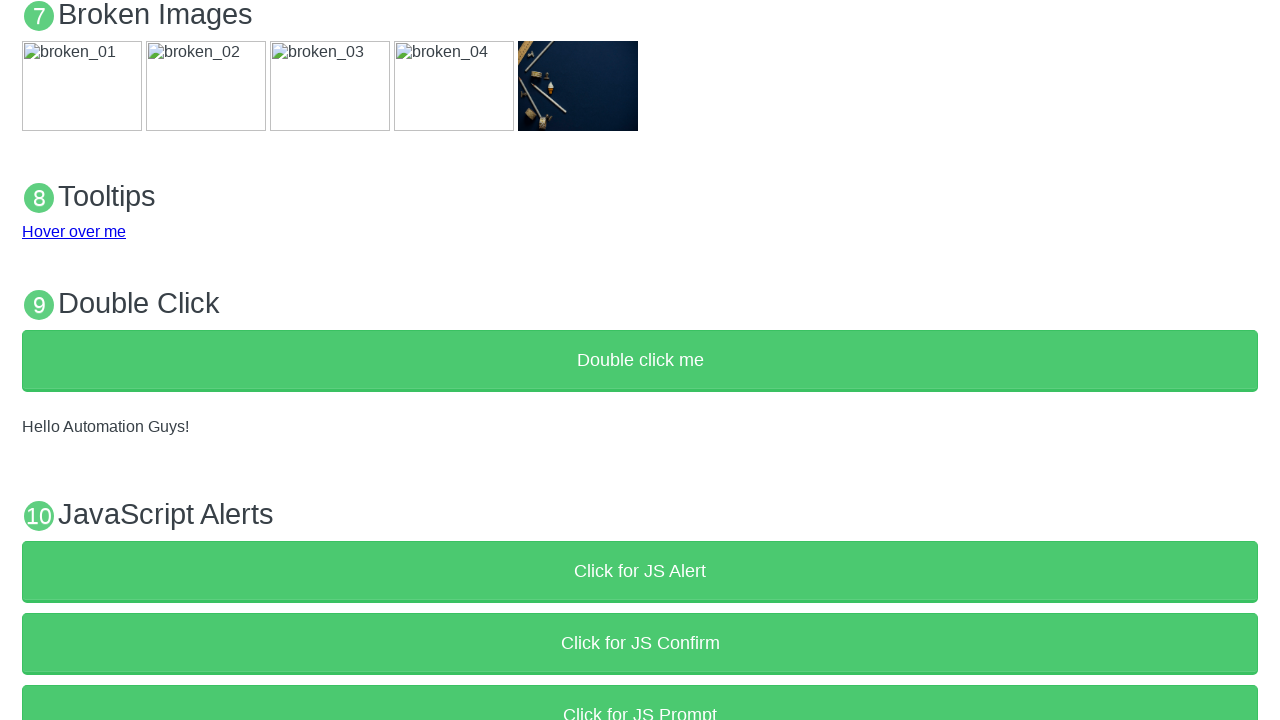